Tests a slow calculator application by selecting random two-digit numbers and performing a random arithmetic operation

Starting URL: https://bonigarcia.dev/selenium-webdriver-java/slow-calculator.html

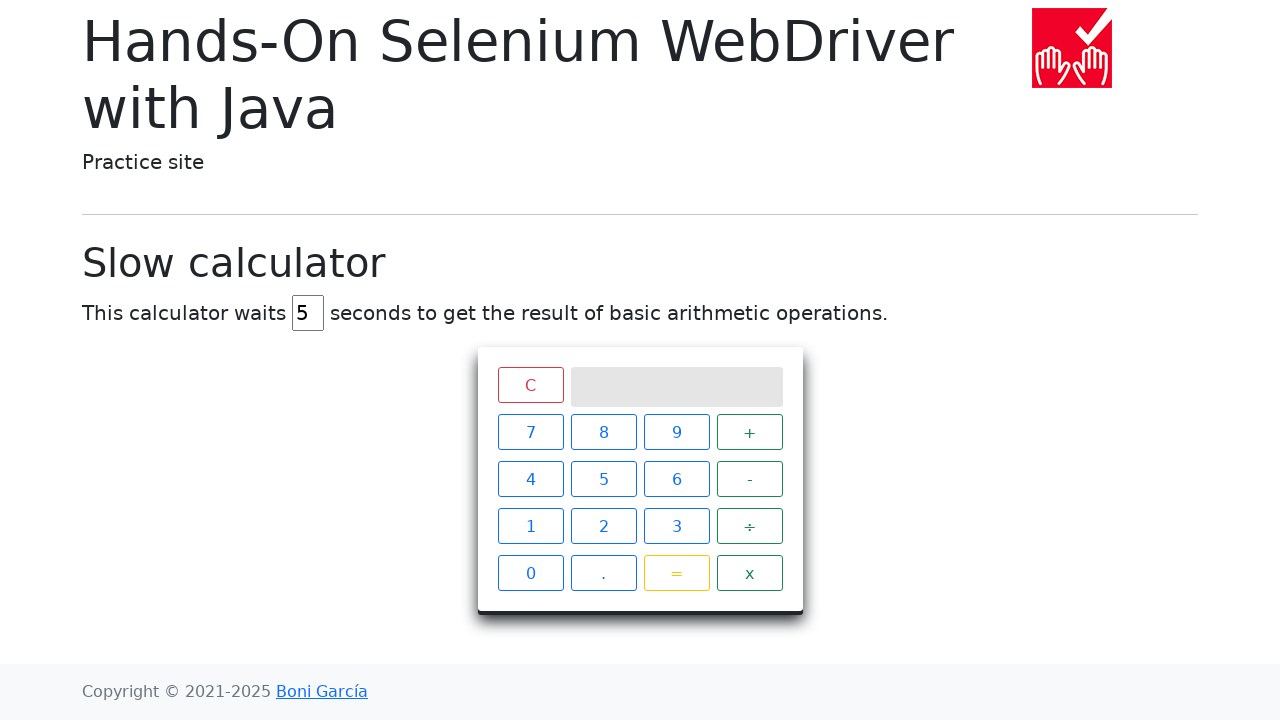

Clicked first digit of first number (button 8) at (604, 526) on (//*[@class='btn btn-outline-primary'])[position()<11][8]
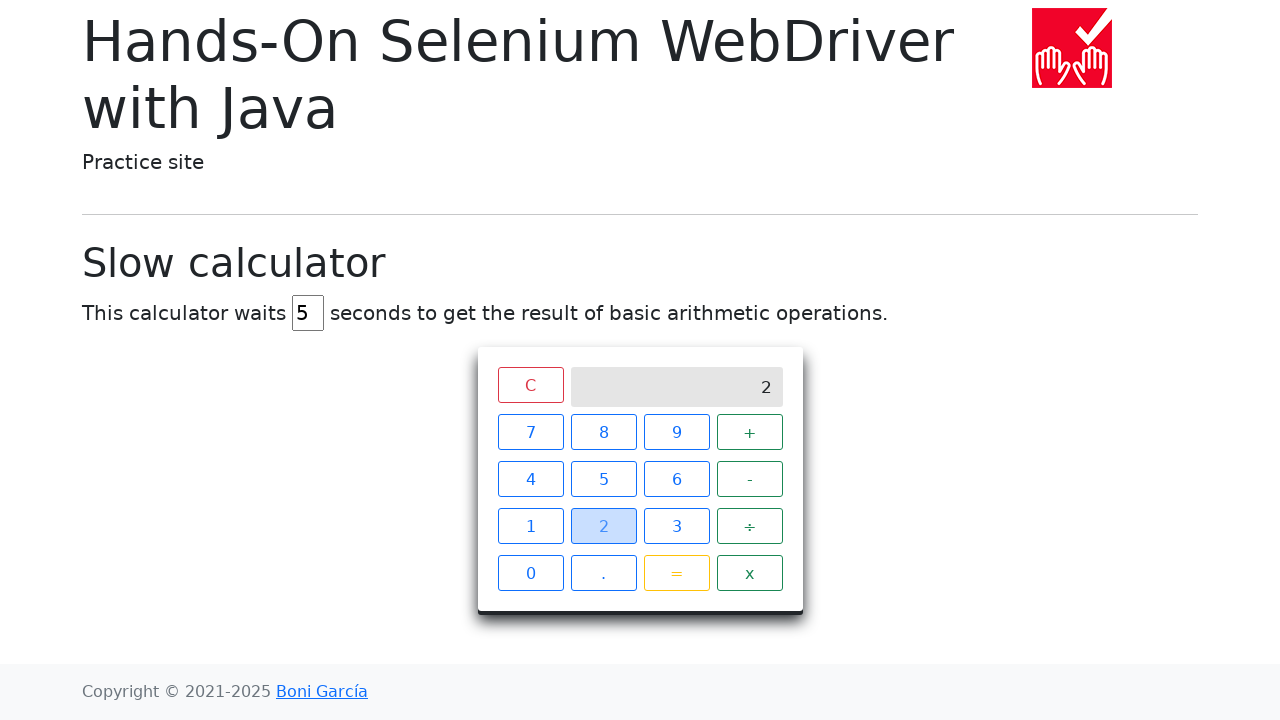

Clicked second digit of first number (button 6) at (676, 479) on (//*[@class='btn btn-outline-primary'])[position()<11][6]
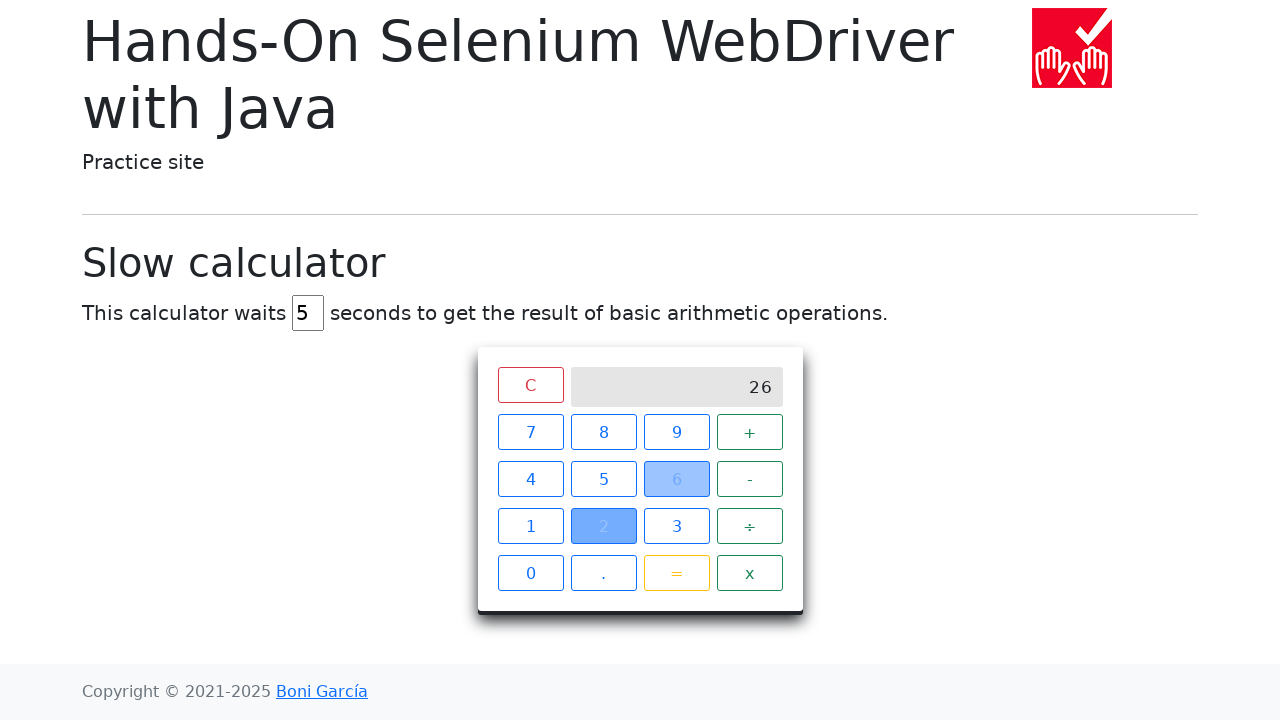

Selected random operator at index 0 at (750, 432) on xpath=//*[@class='operator btn btn-outline-success'] >> nth=0
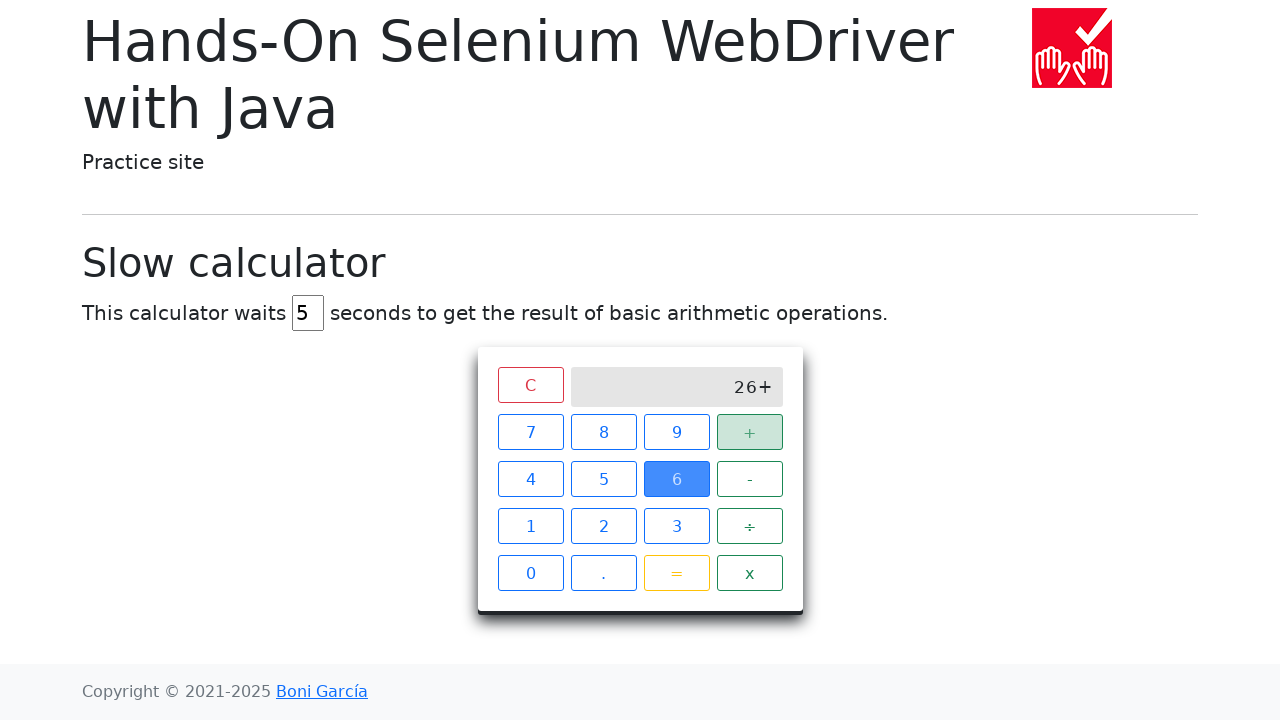

Clicked first digit of second number (button 6) at (676, 479) on (//*[@class='btn btn-outline-primary'])[position()<11][6]
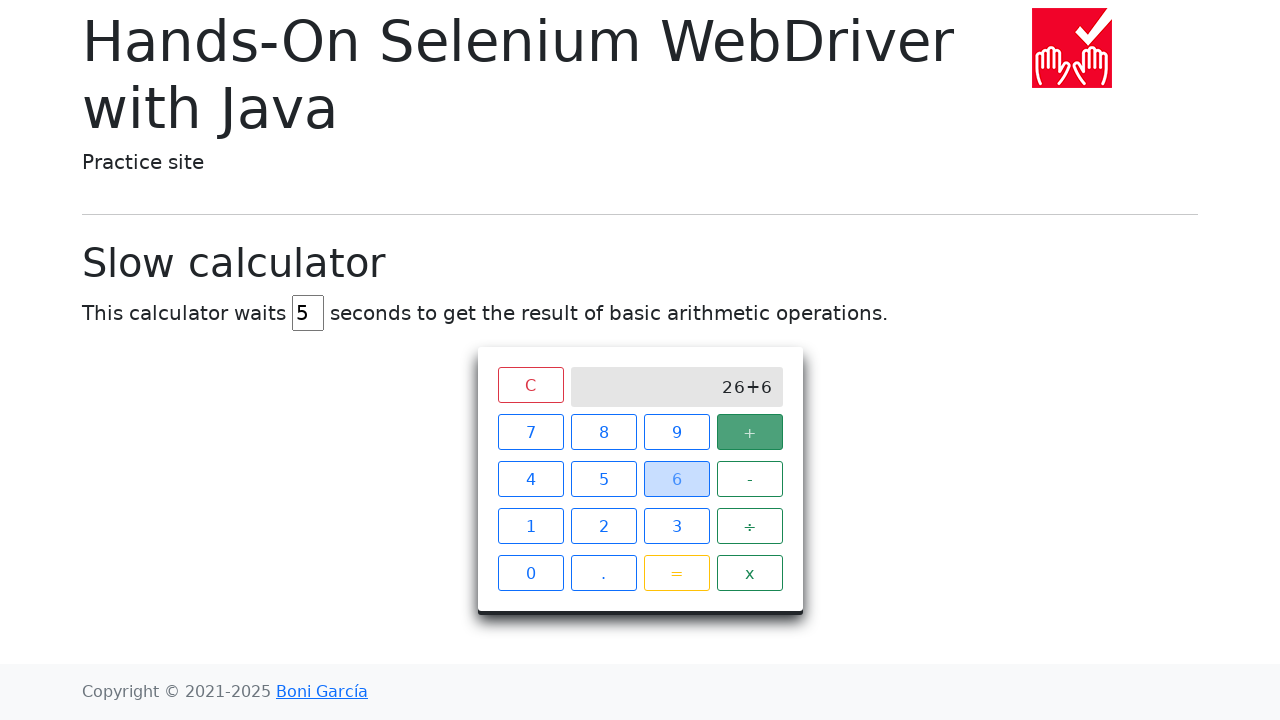

Clicked second digit of second number (button 5) at (604, 479) on (//*[@class='btn btn-outline-primary'])[position()<11][5]
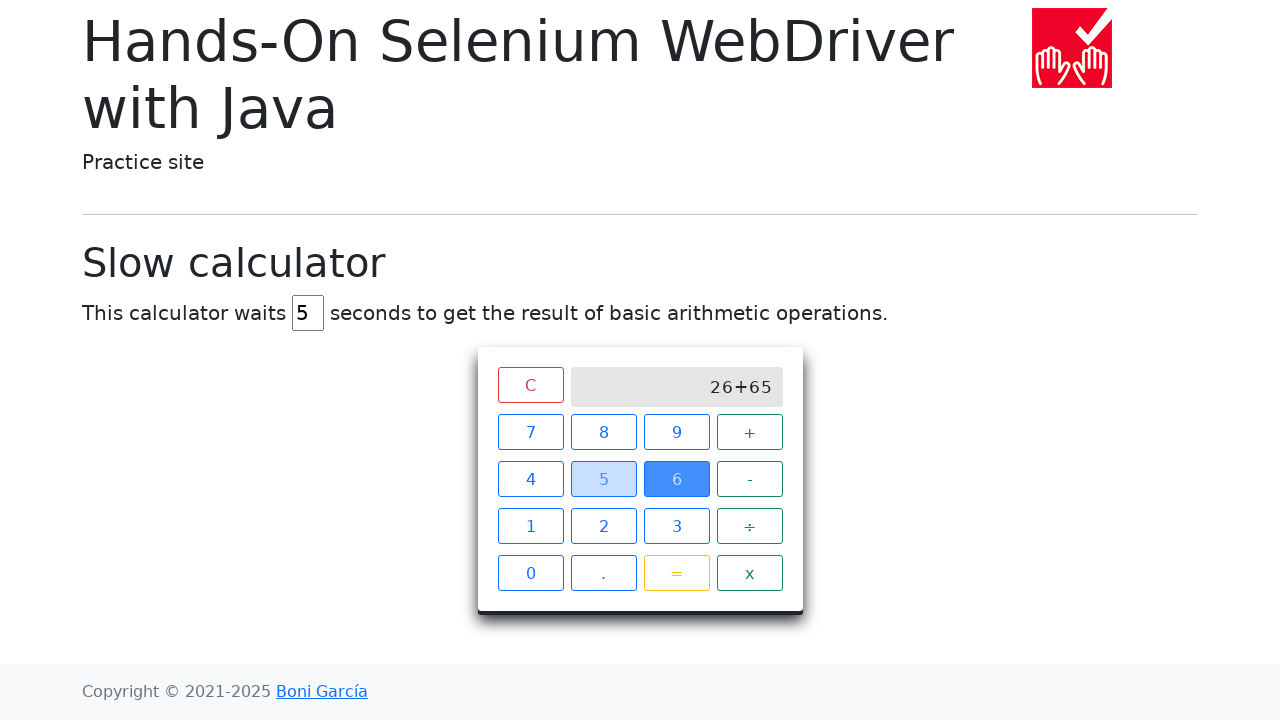

Clicked equals button to perform calculation at (676, 573) on xpath=//*[@class='btn btn-outline-warning']
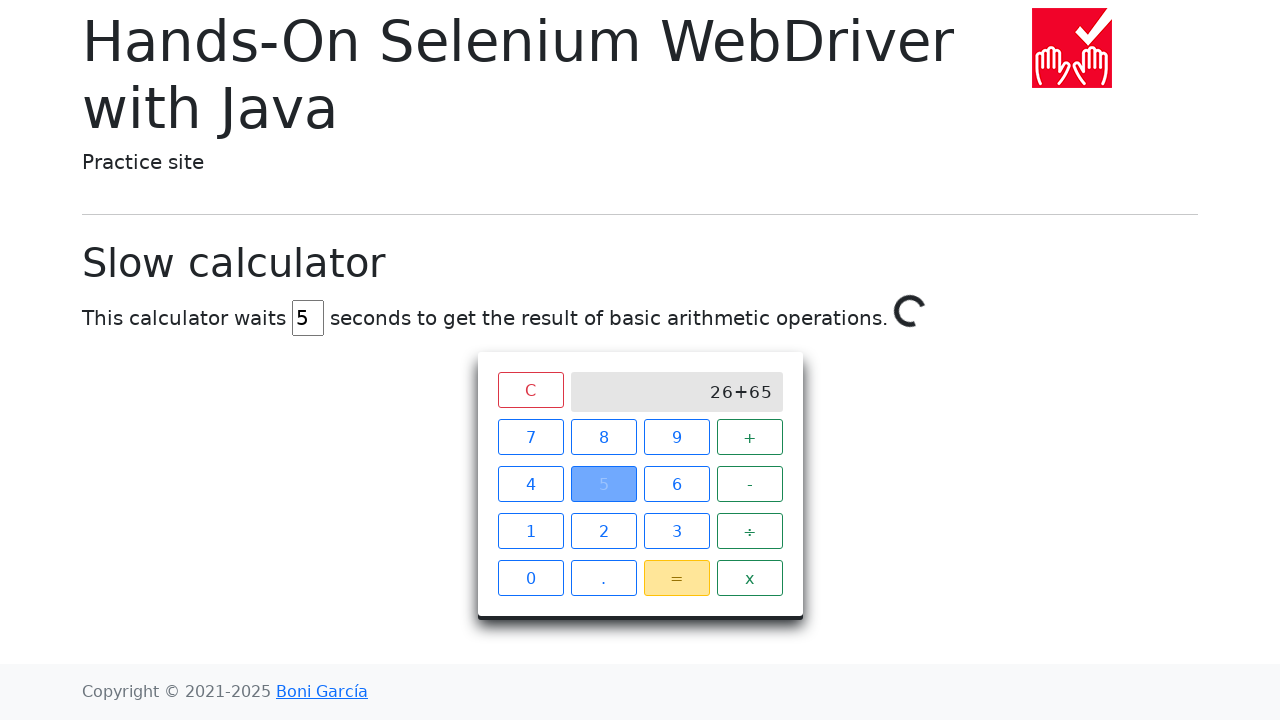

Waited 5 seconds for slow calculator to display result
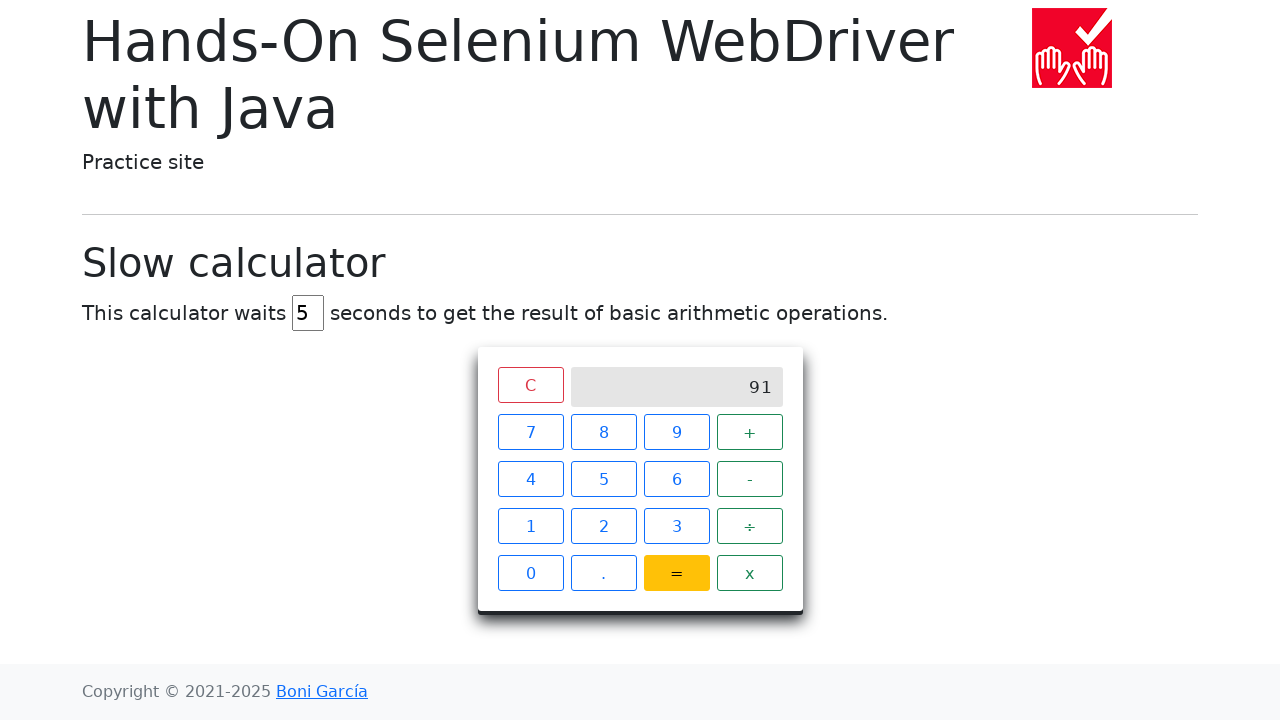

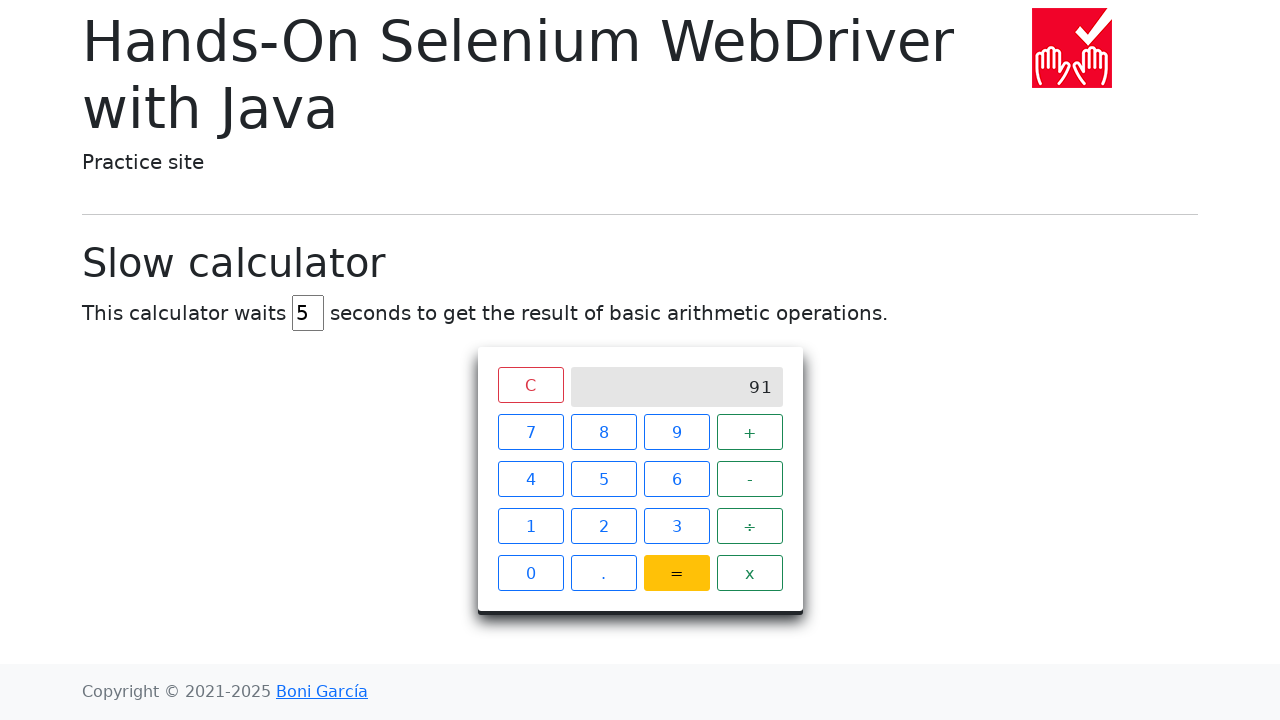